Solves a mathematical captcha by calculating a logarithmic expression, entering the answer, and selecting required checkboxes and radio buttons before submitting

Starting URL: http://suninjuly.github.io/math.html

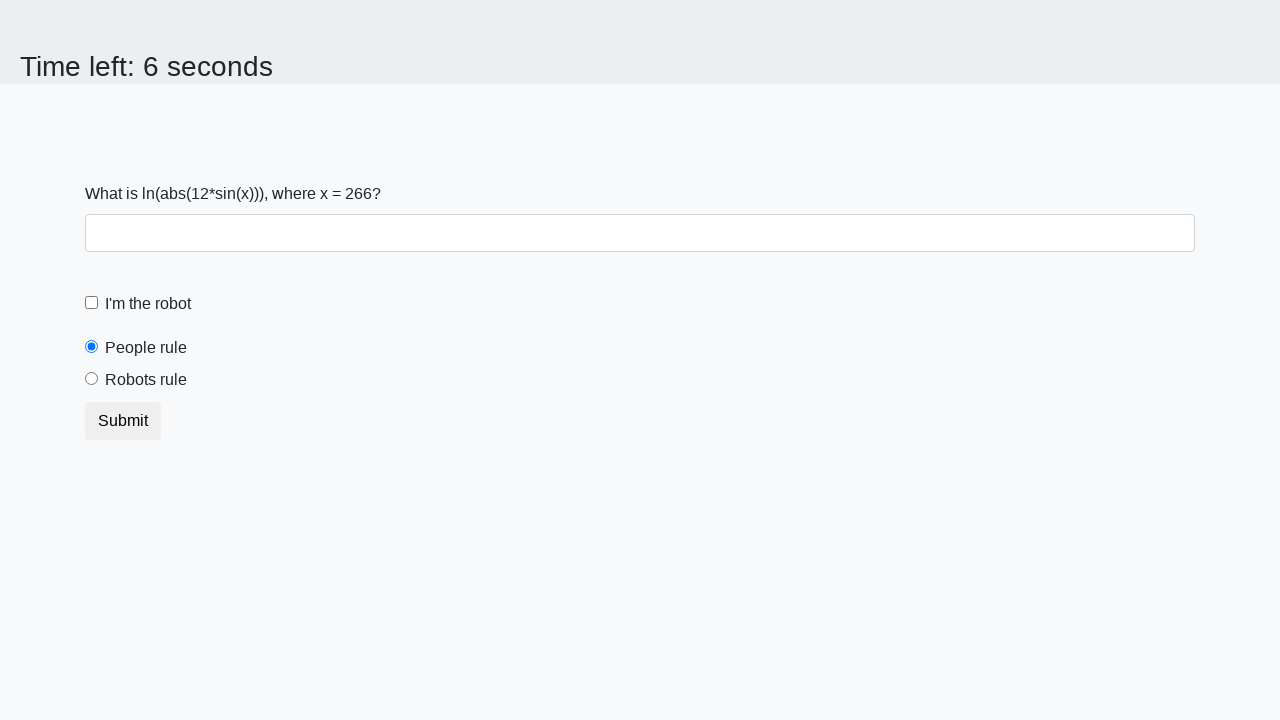

Located the input value element
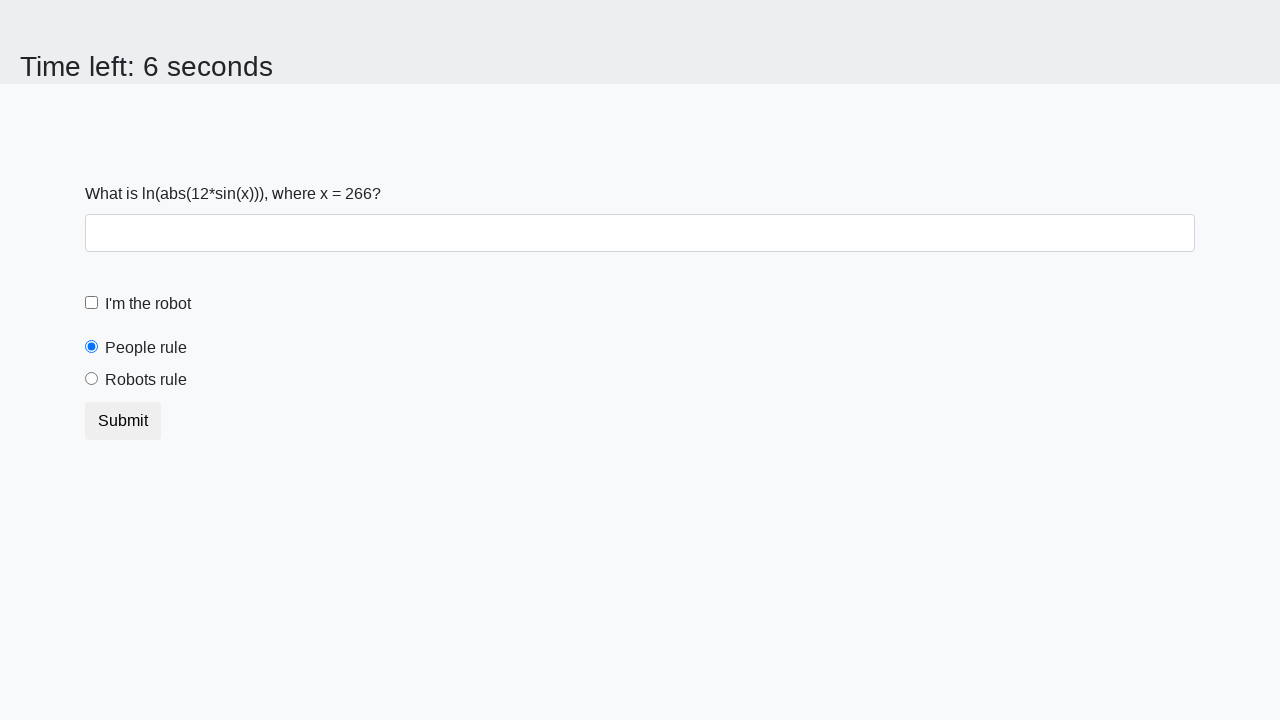

Extracted input value: 266
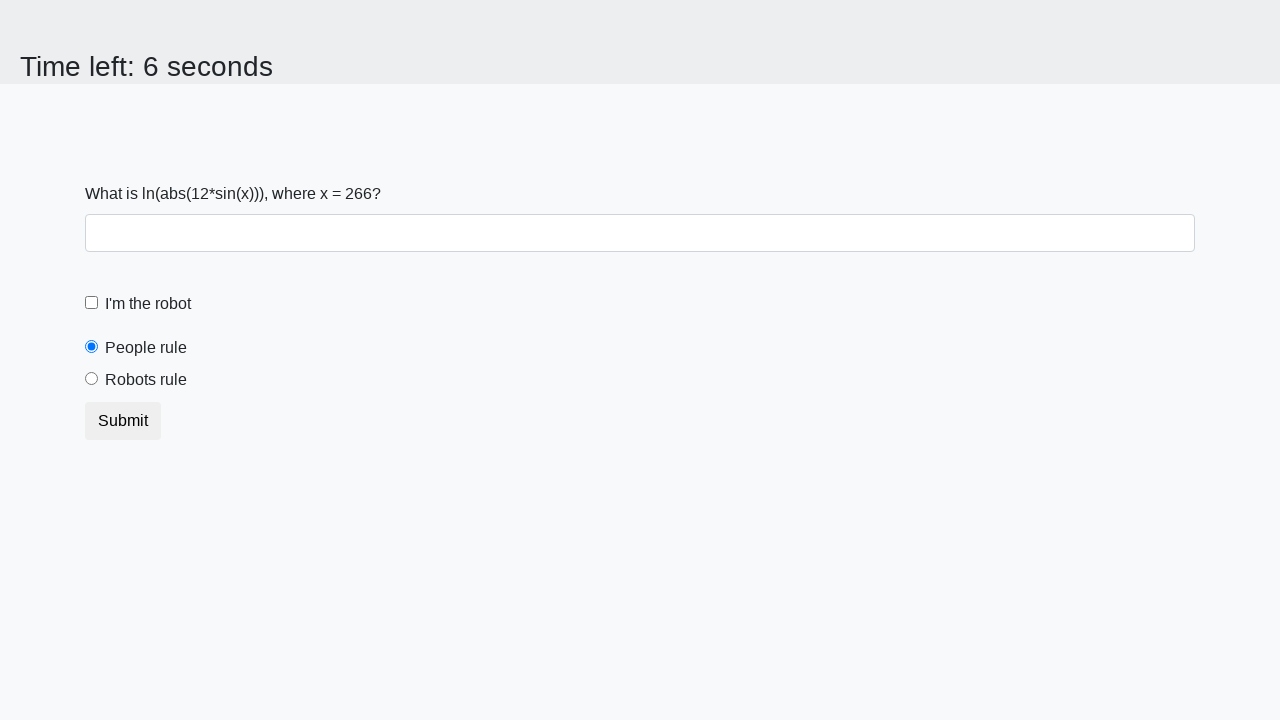

Calculated logarithmic expression result: 2.3341465795506604
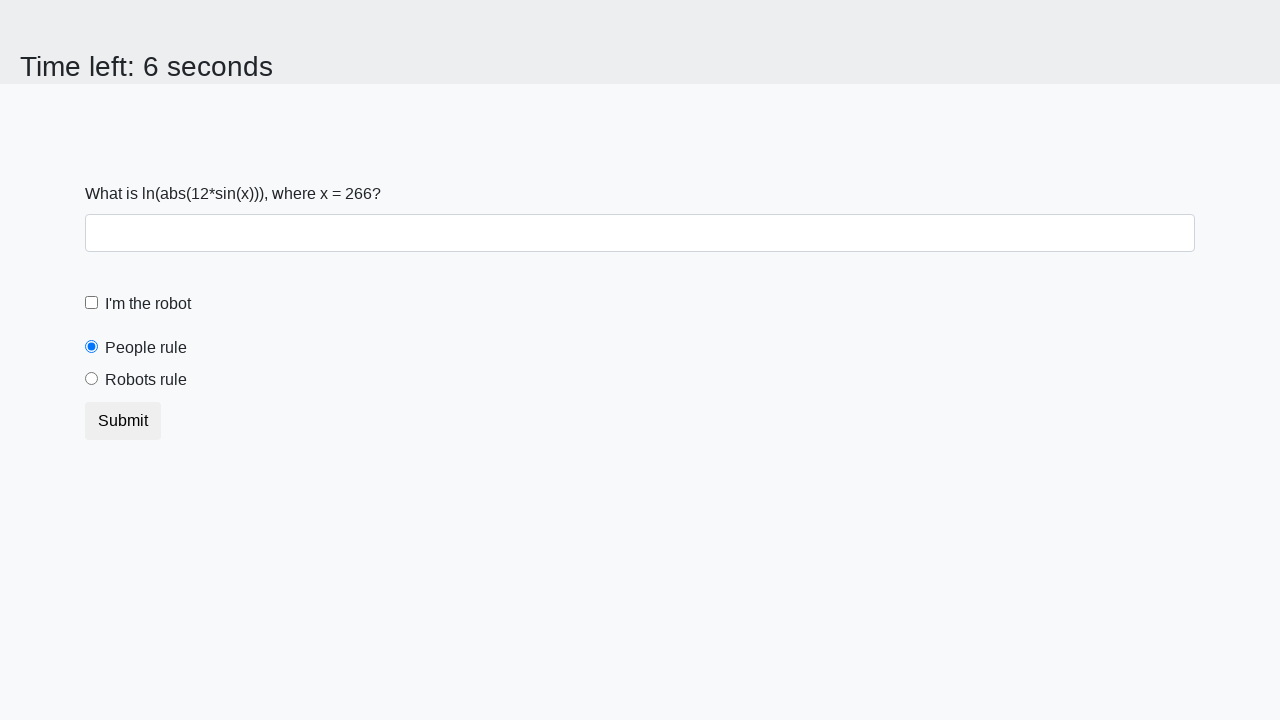

Entered calculated answer '2.3341465795506604' in the answer field on #answer
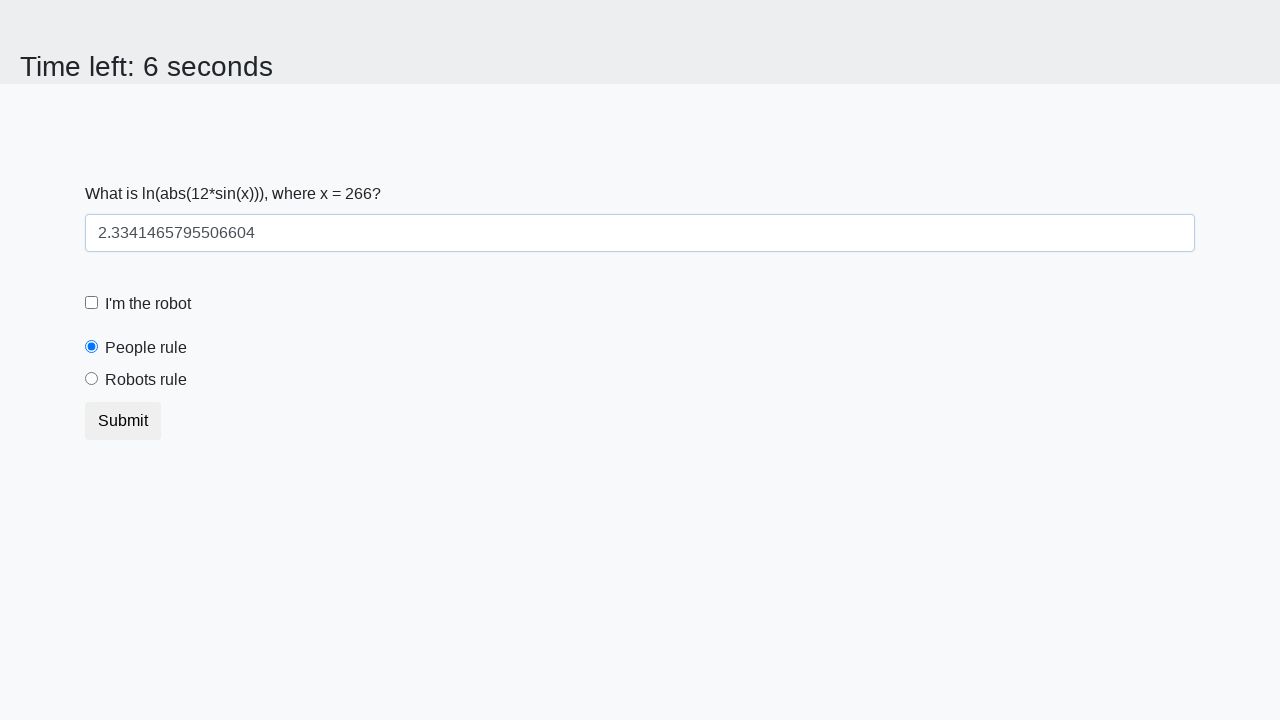

Clicked the robot checkbox at (148, 304) on [for='robotCheckbox']
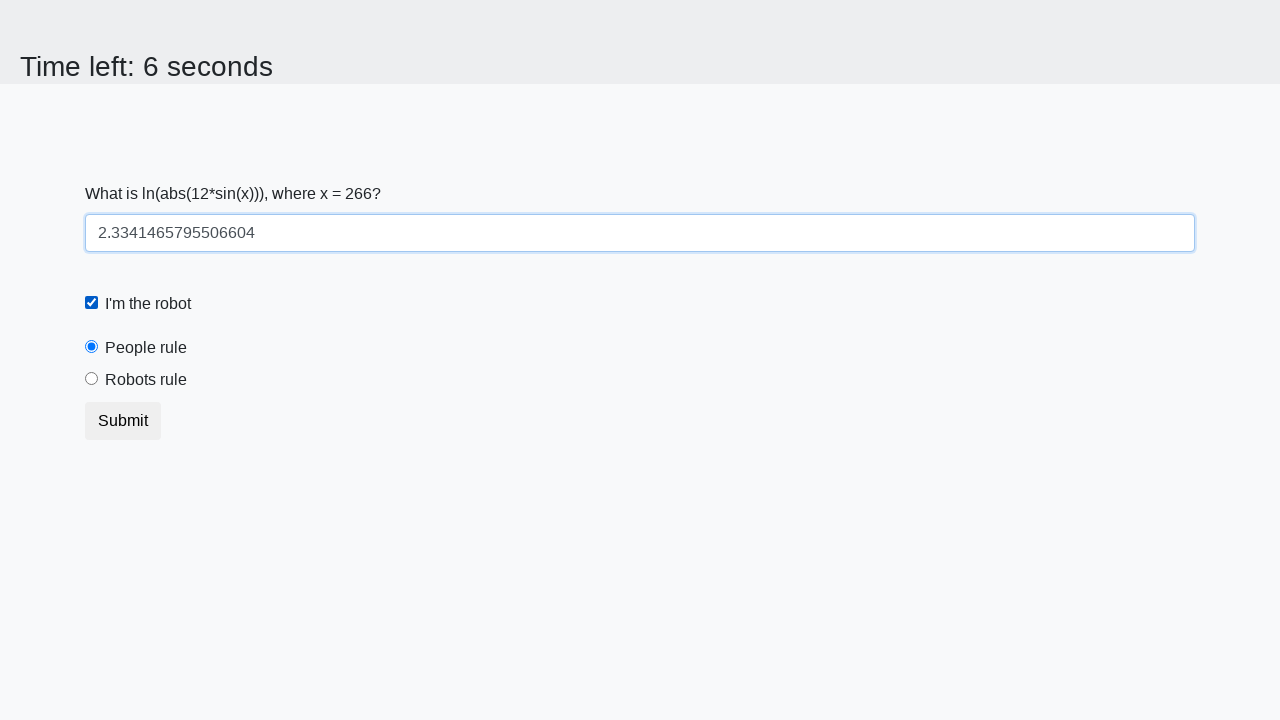

Selected the robots rule radio button at (146, 380) on [for='robotsRule']
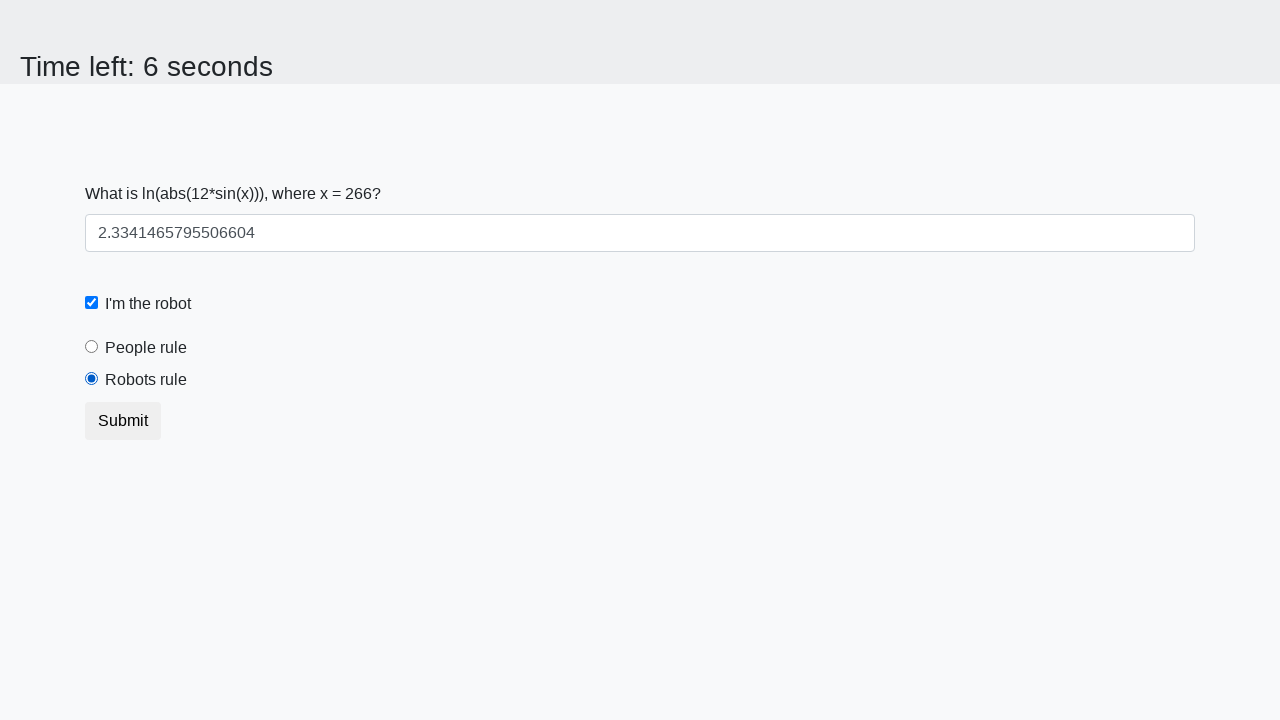

Clicked the submit button at (123, 421) on button.btn
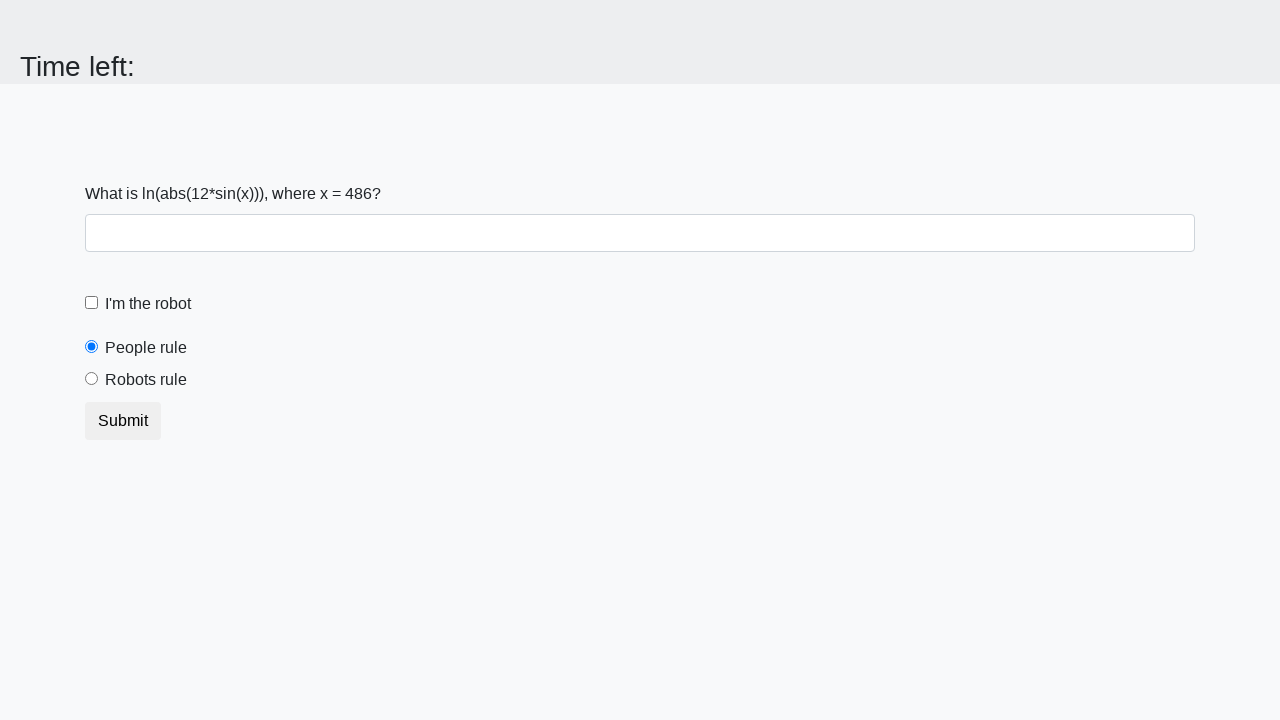

Waited 1 second for the result page to load
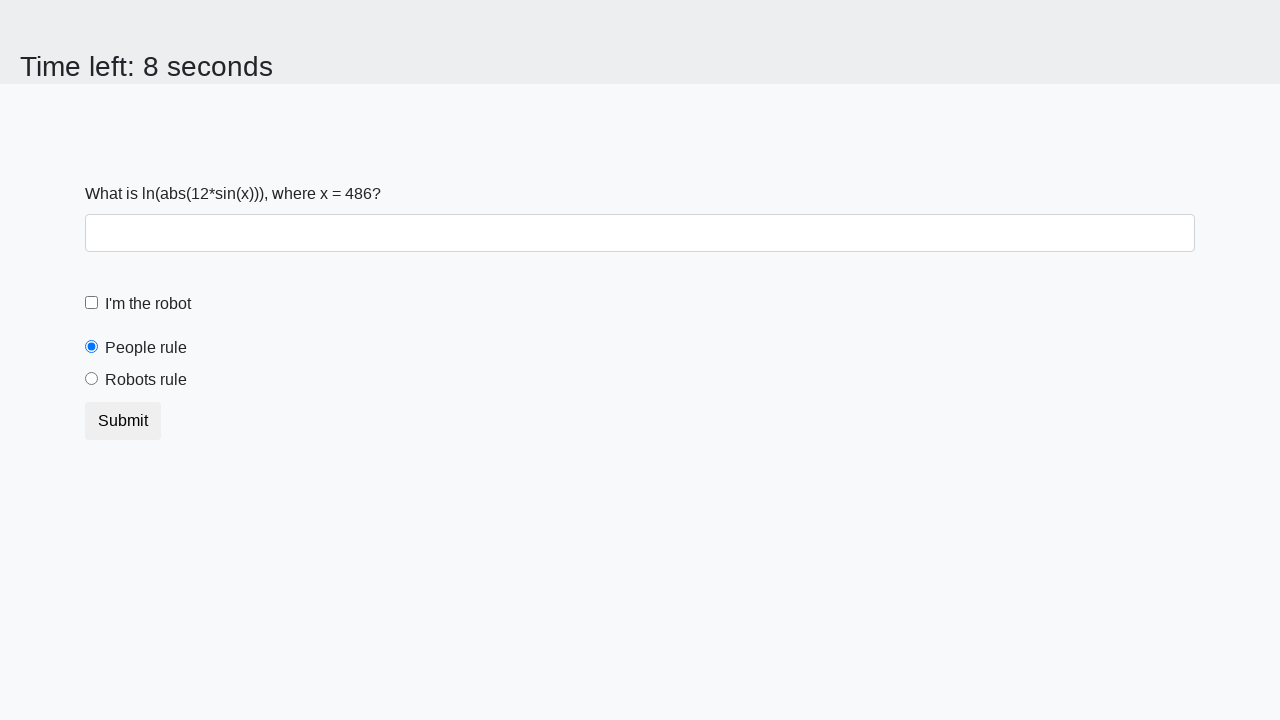

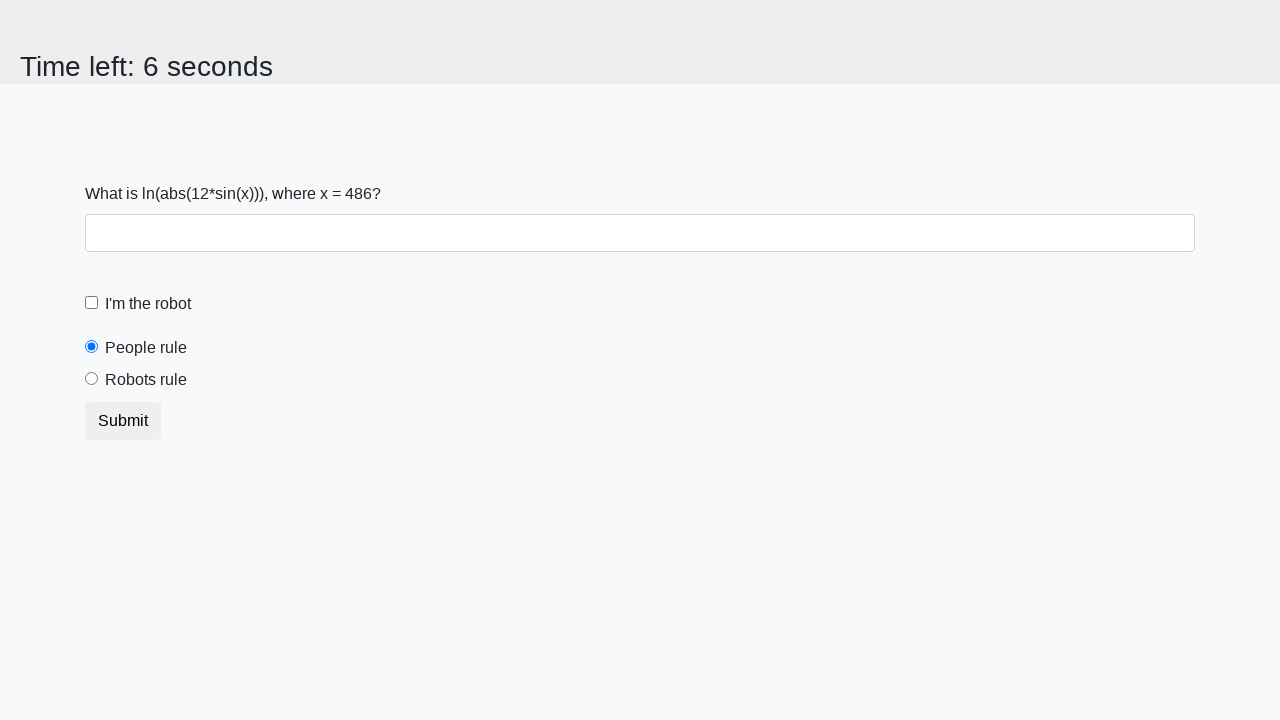